Tests navigation to the Selenide GitHub repository, clicks on the Wiki tab, navigates to the Soft assertions page, and verifies specific content is visible on the page including code examples.

Starting URL: https://github.com/selenide/selenide

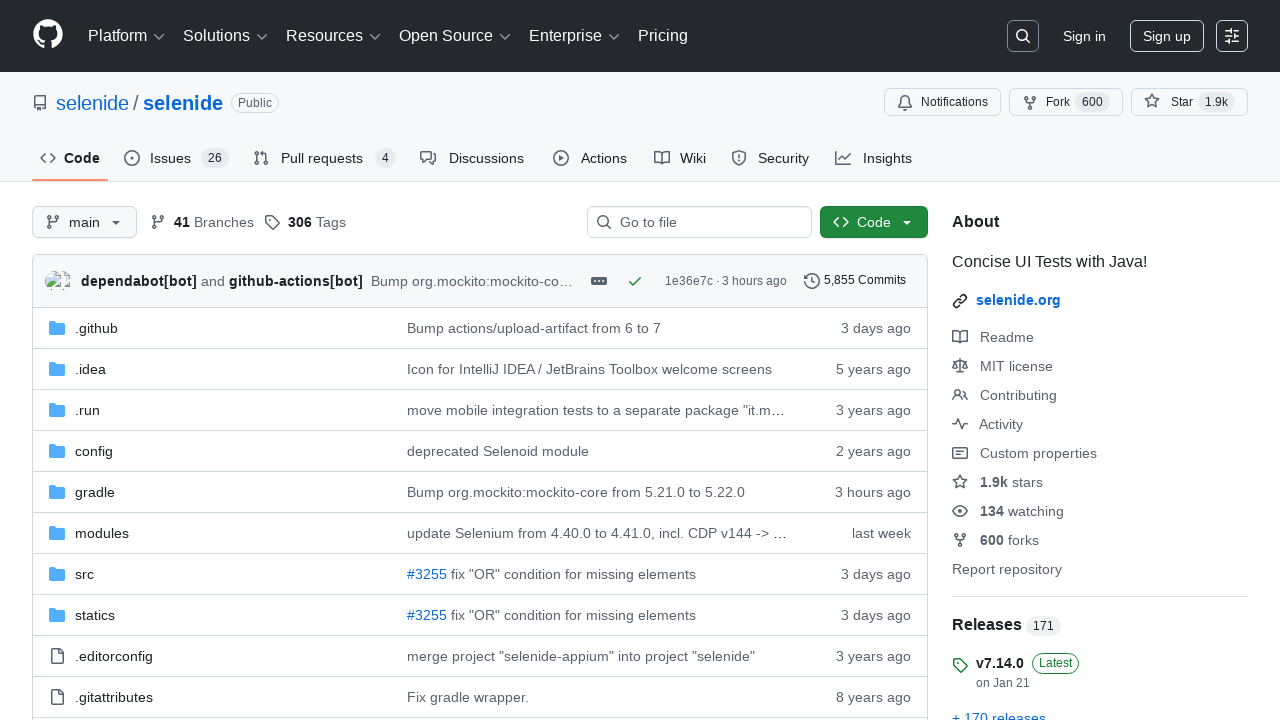

Clicked on the Wiki tab at (680, 158) on #wiki-tab
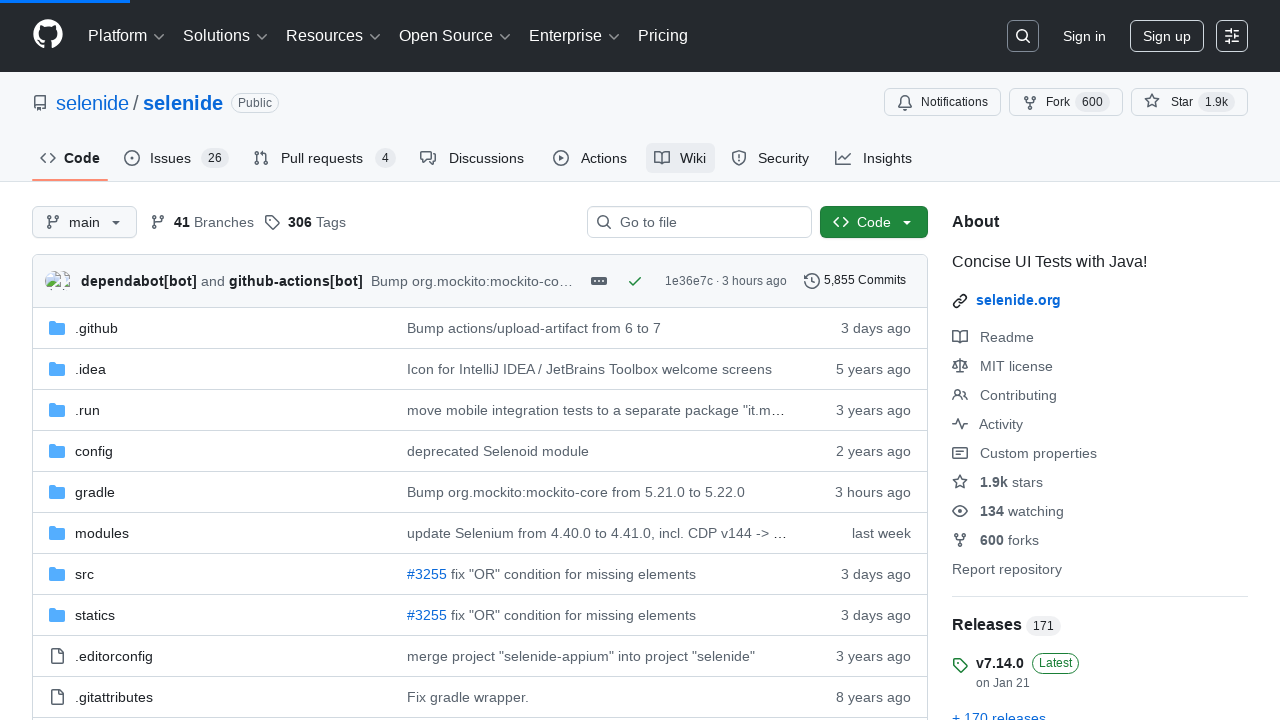

Wiki page loaded and 'Soft assertions' link became visible
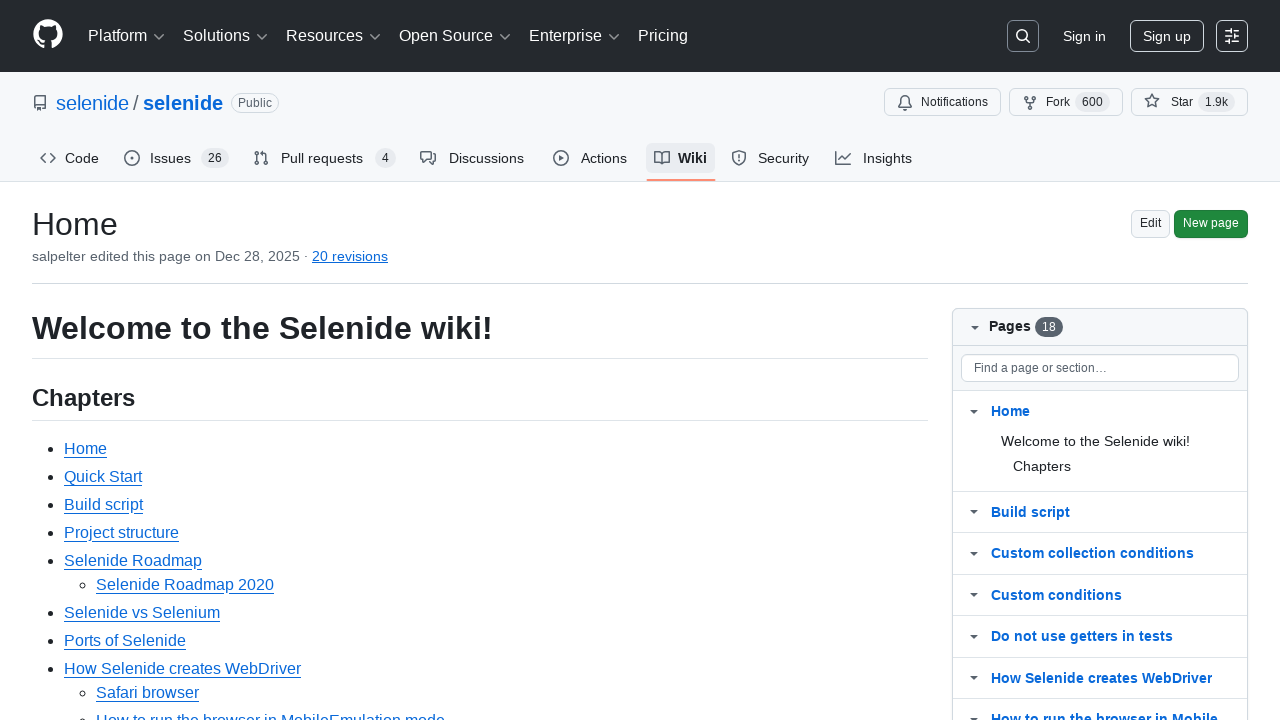

Clicked on 'Soft assertions' link at (116, 360) on text=Soft assertions
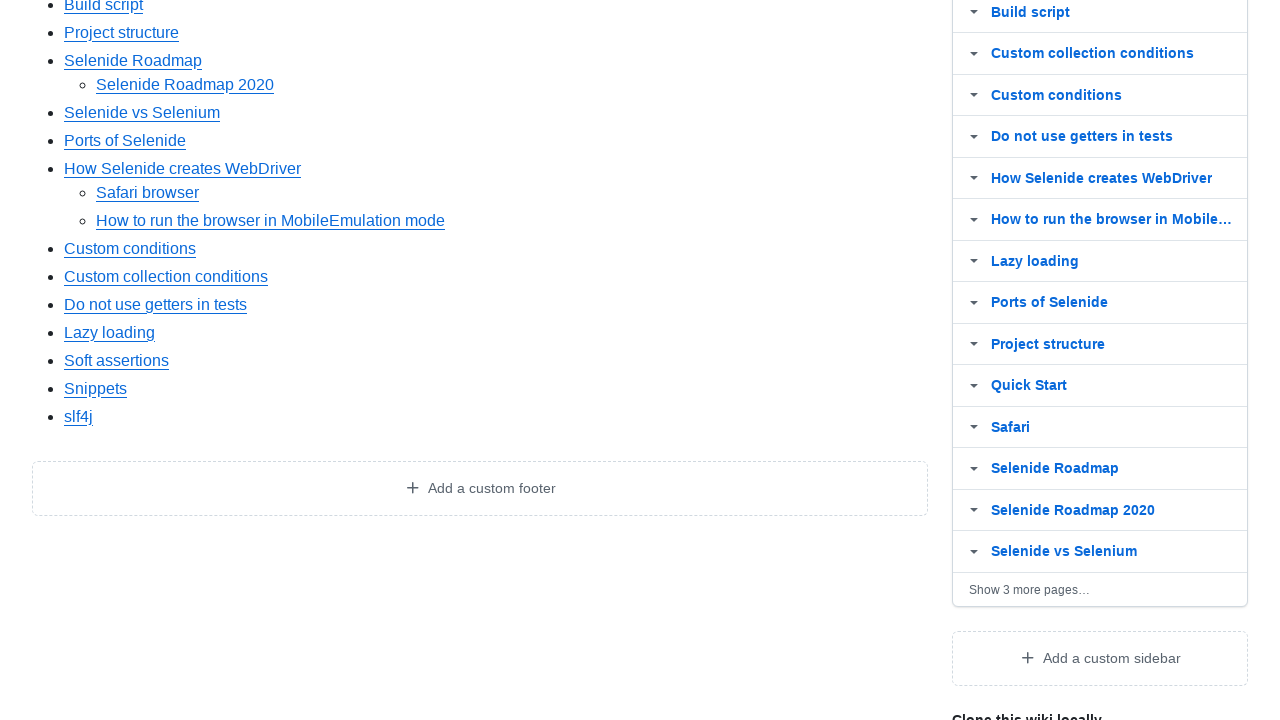

Verified heading about JUnit5 extend test class is visible
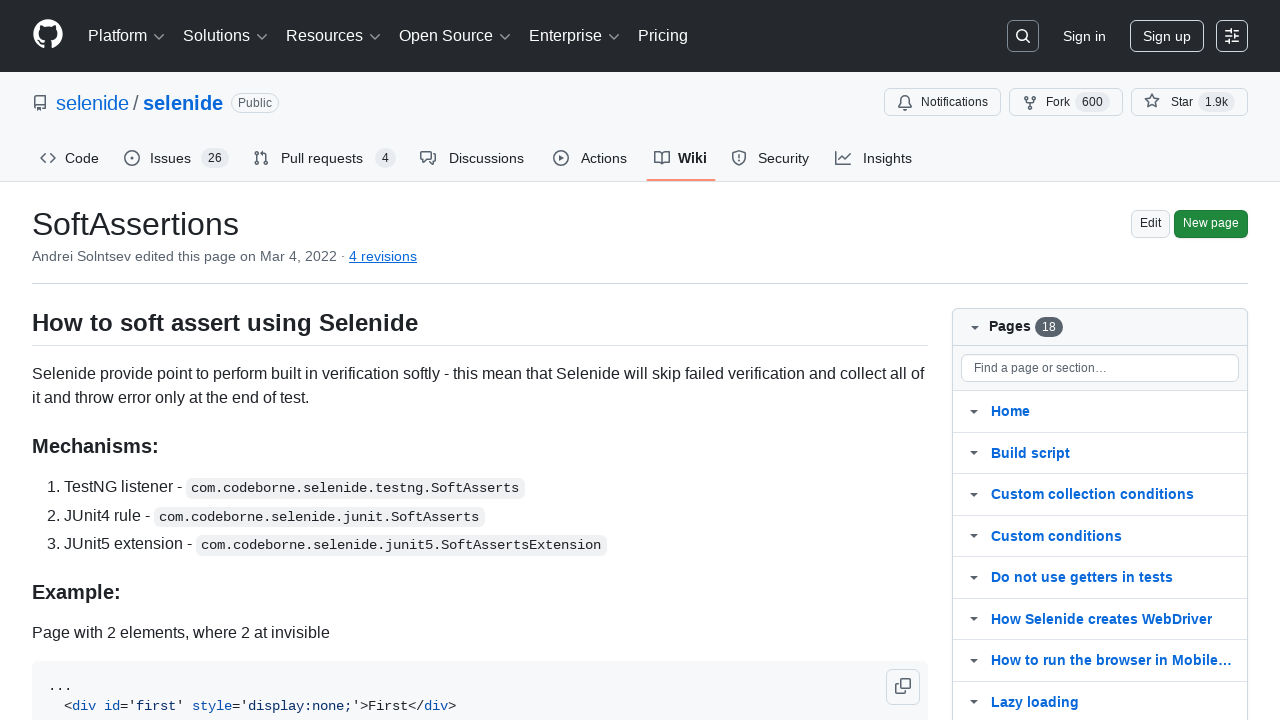

Located the JUnit5 extension code block
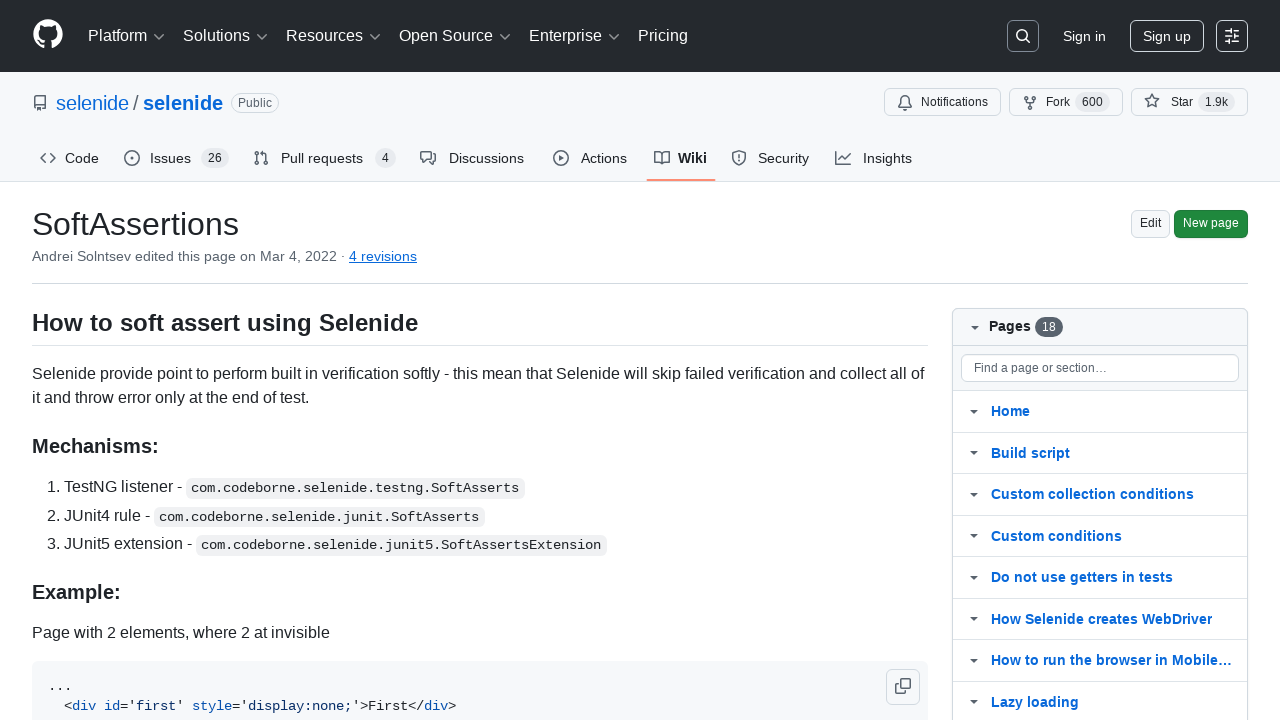

Scrolled code block into view
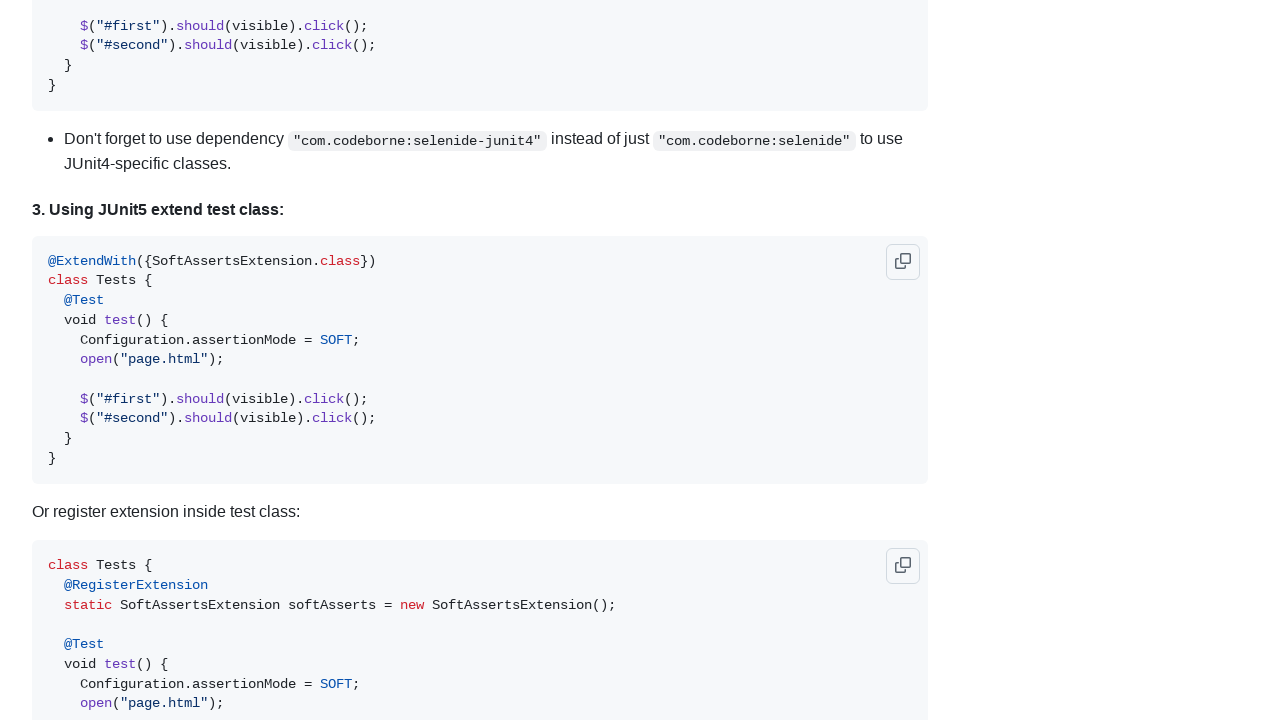

Code block is fully visible on the page
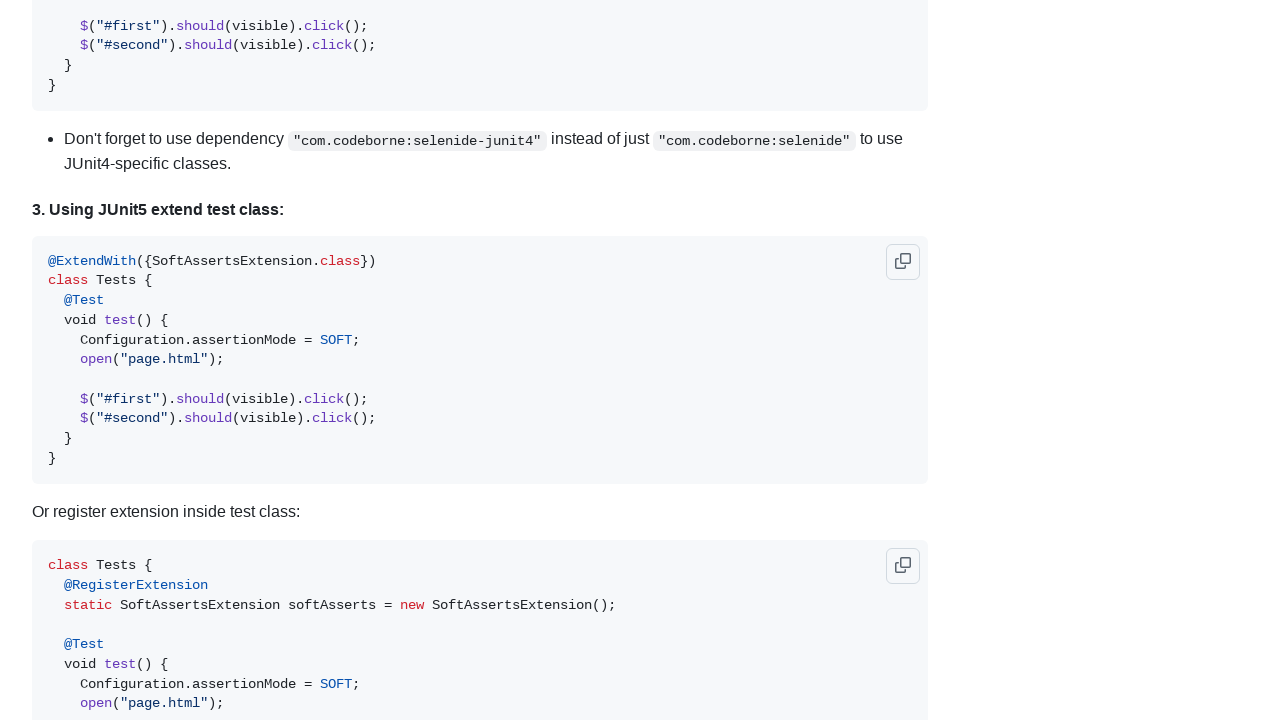

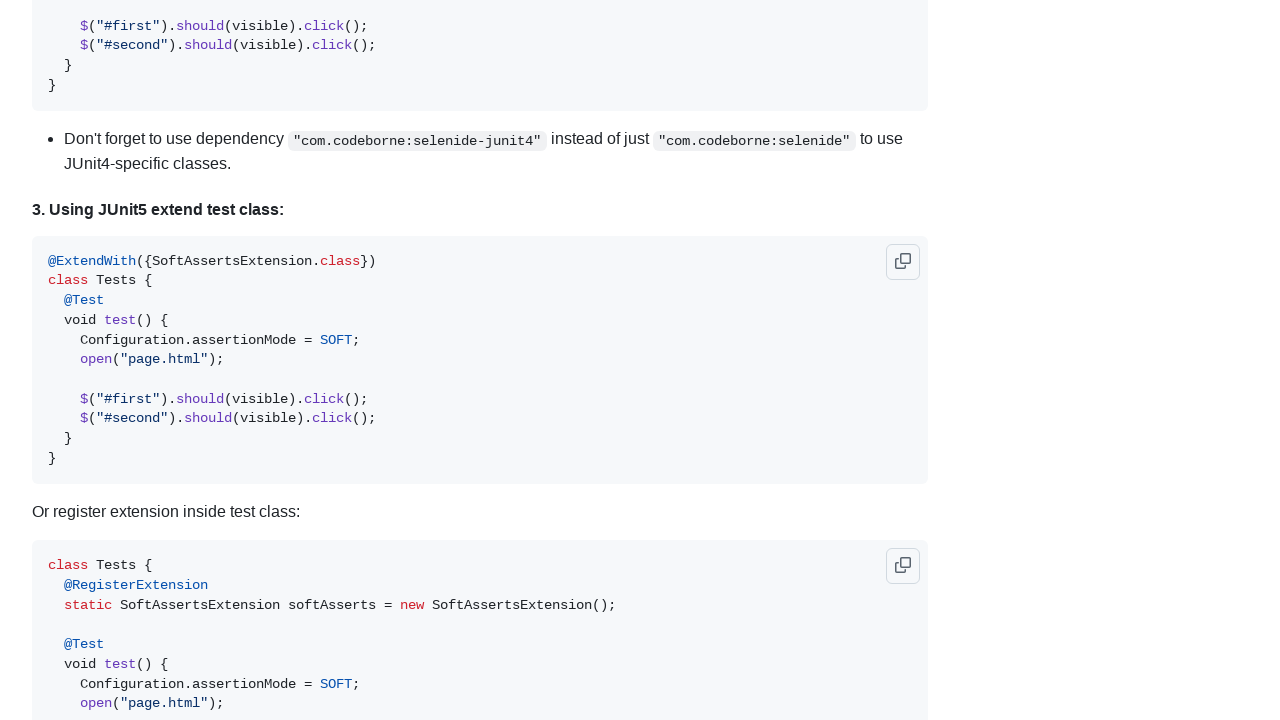